Tests dynamic loading by clicking the Start button and waiting for the "Hello World!" message to appear.

Starting URL: http://the-internet.herokuapp.com/dynamic_loading/1

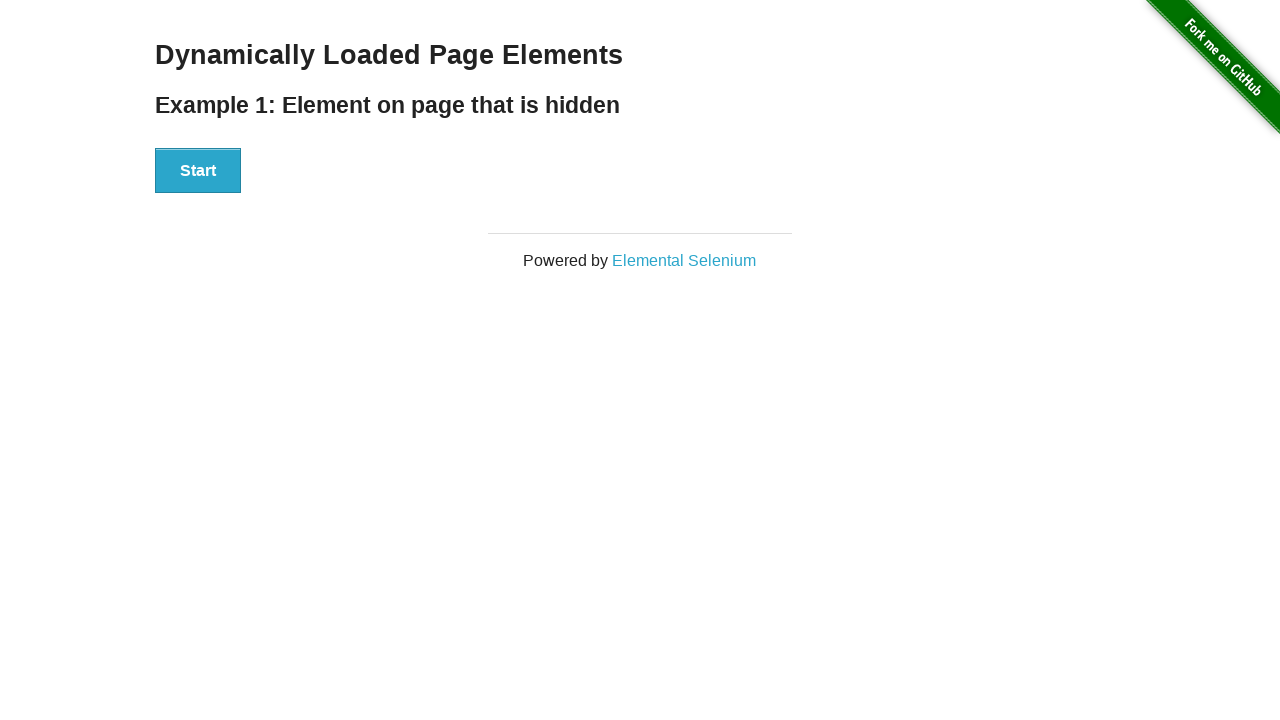

Clicked the Start button to begin dynamic loading at (198, 171) on button
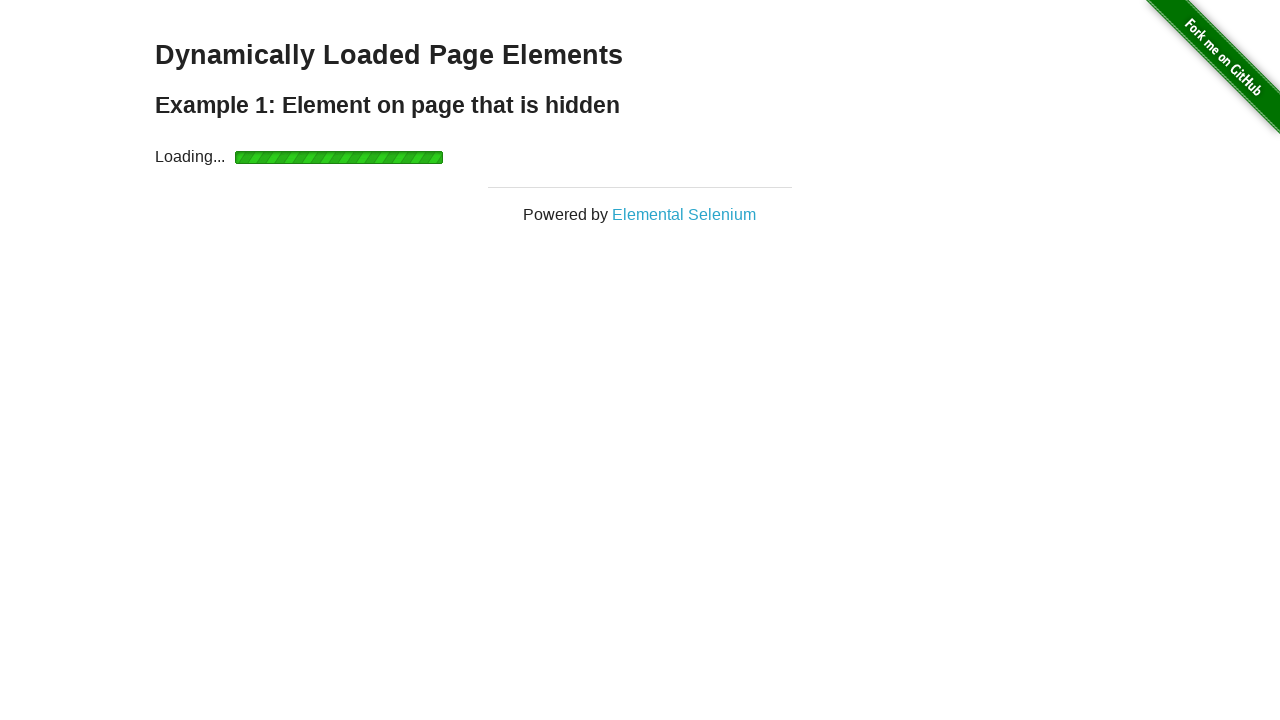

Waited for and verified the 'Hello World!' message appeared after dynamic loading completed
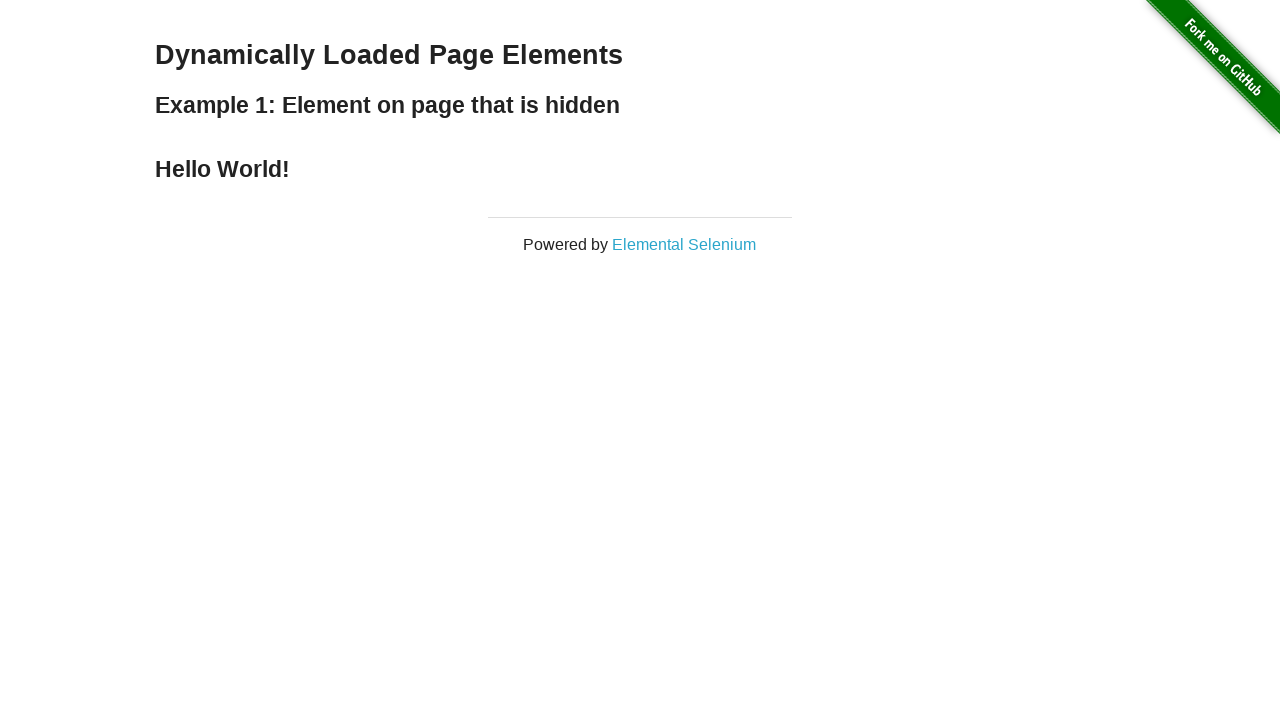

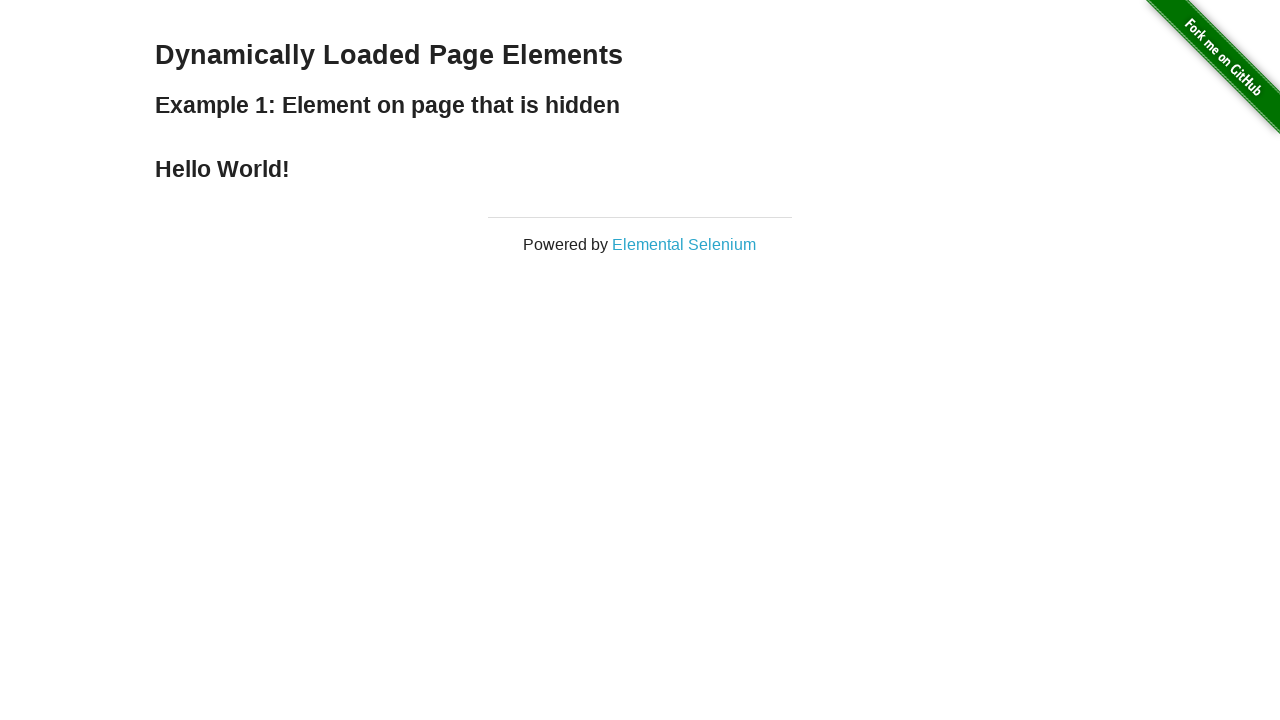